Tests that a todo item is removed if an empty string is entered during editing

Starting URL: https://demo.playwright.dev/todomvc

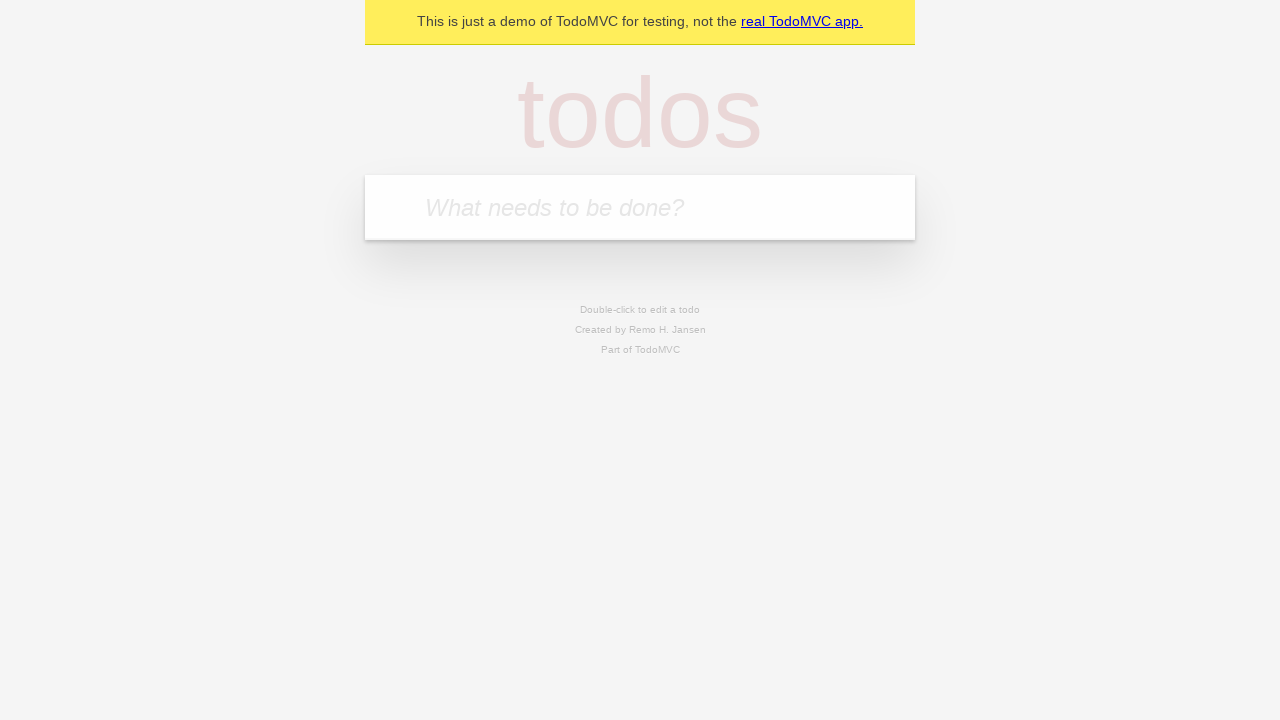

Filled todo input with 'buy some cheese' on internal:attr=[placeholder="What needs to be done?"i]
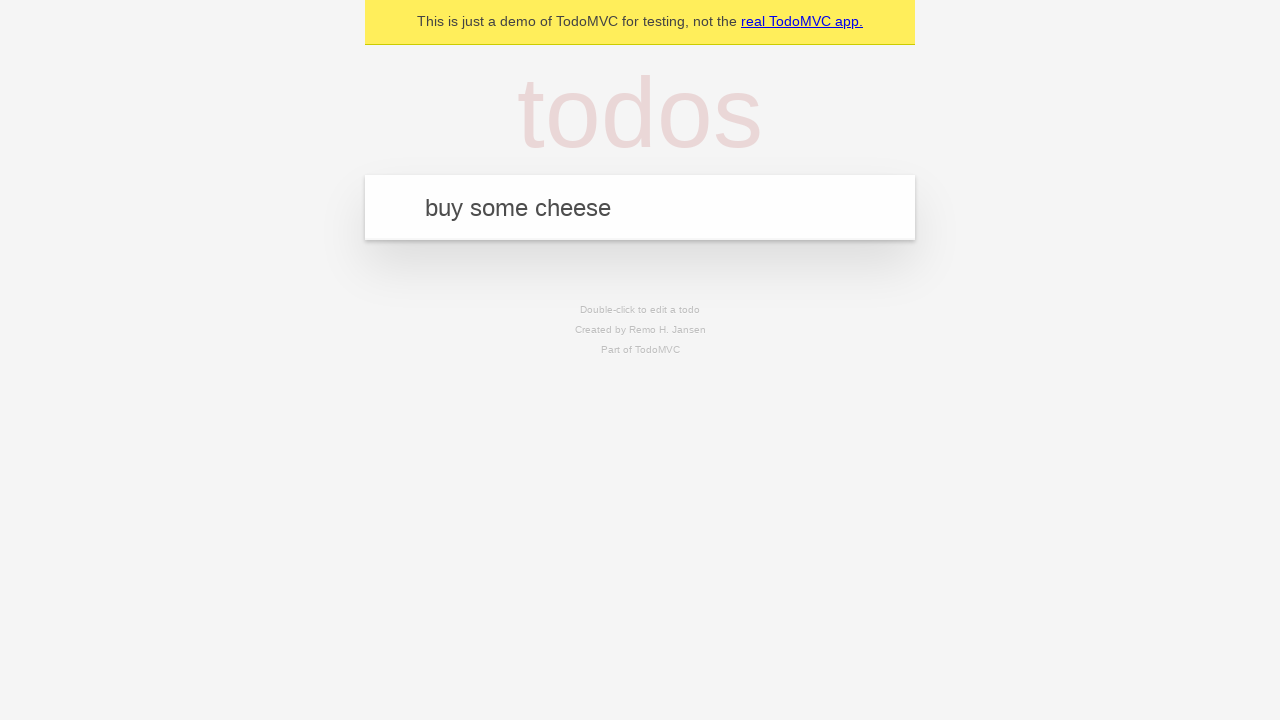

Pressed Enter to create first todo item on internal:attr=[placeholder="What needs to be done?"i]
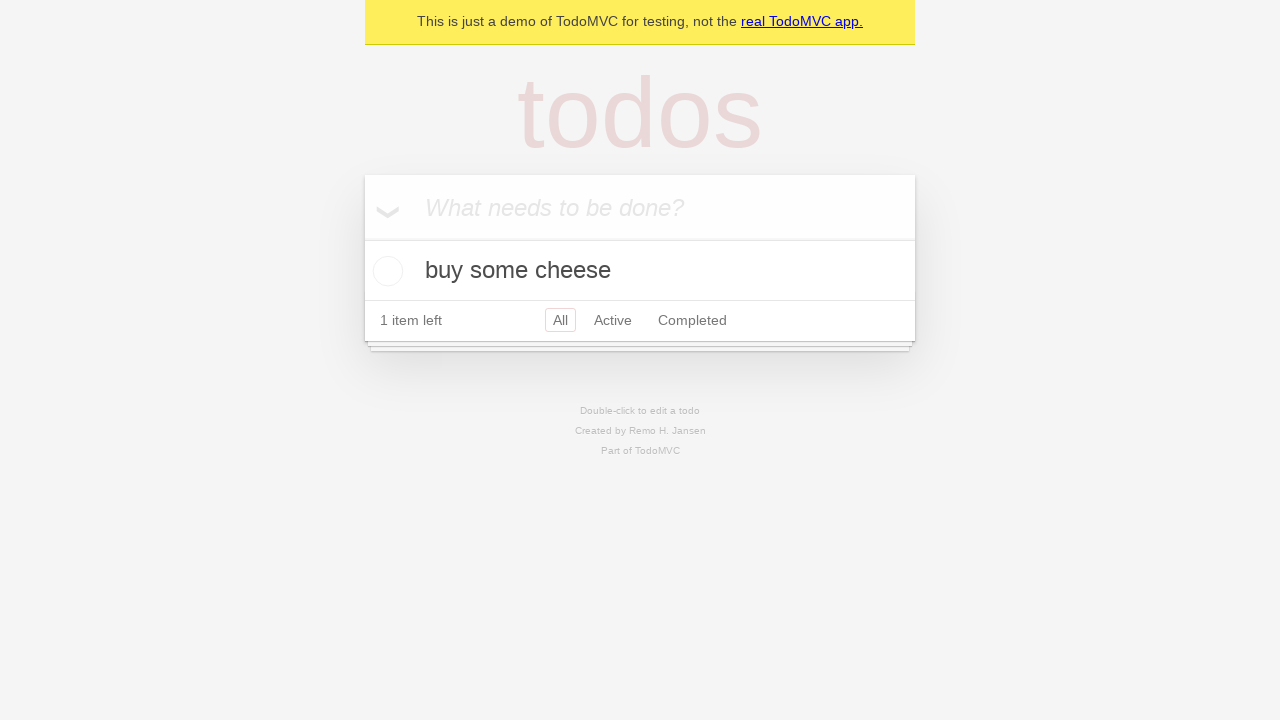

Filled todo input with 'feed the cat' on internal:attr=[placeholder="What needs to be done?"i]
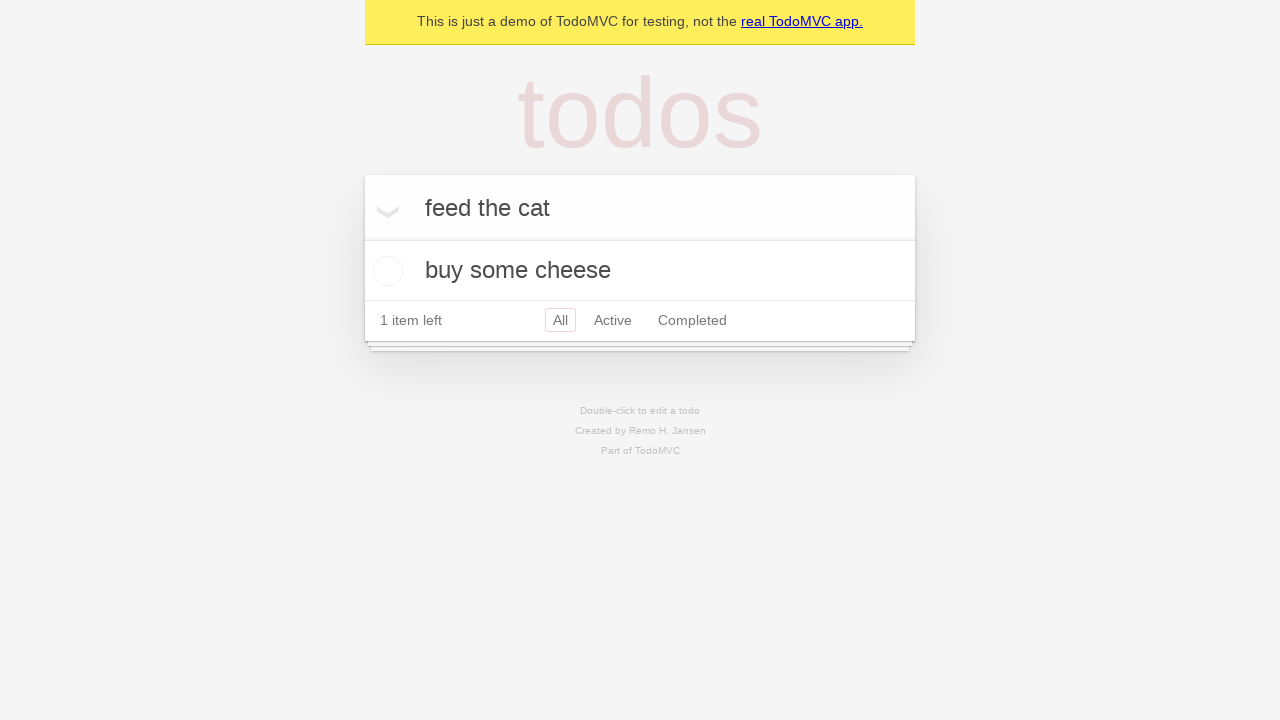

Pressed Enter to create second todo item on internal:attr=[placeholder="What needs to be done?"i]
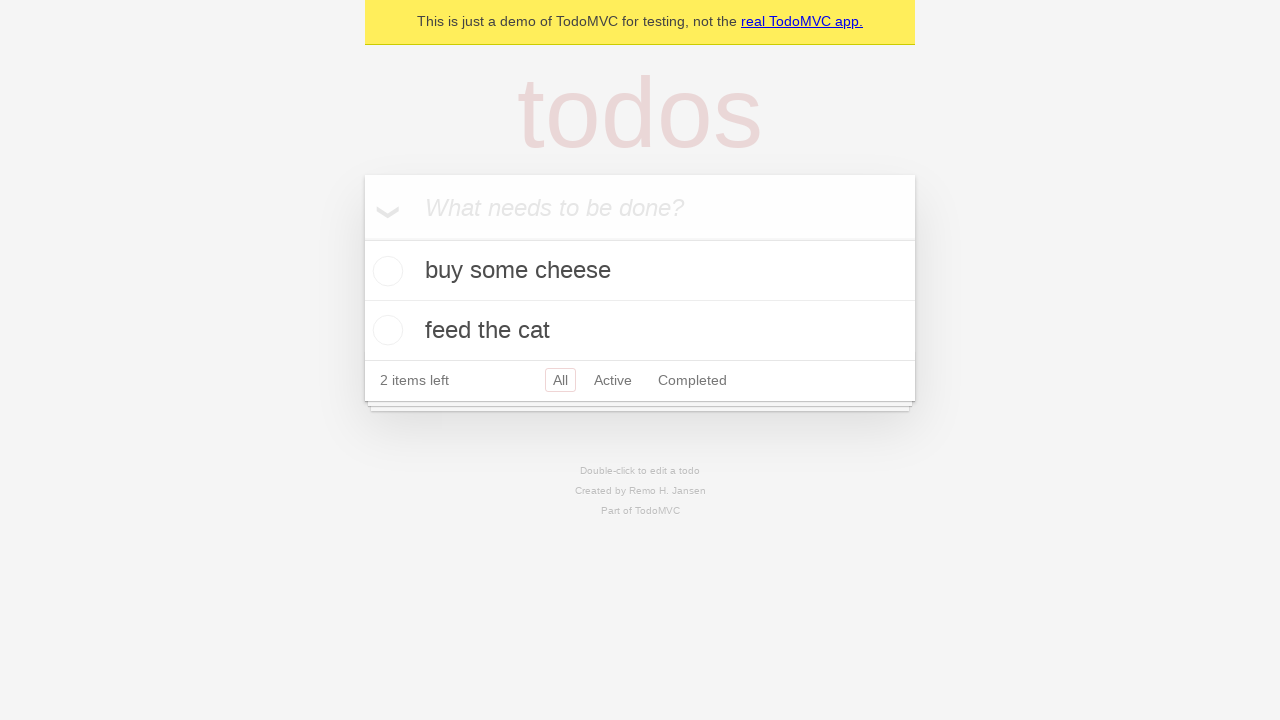

Filled todo input with 'book a doctors appointment' on internal:attr=[placeholder="What needs to be done?"i]
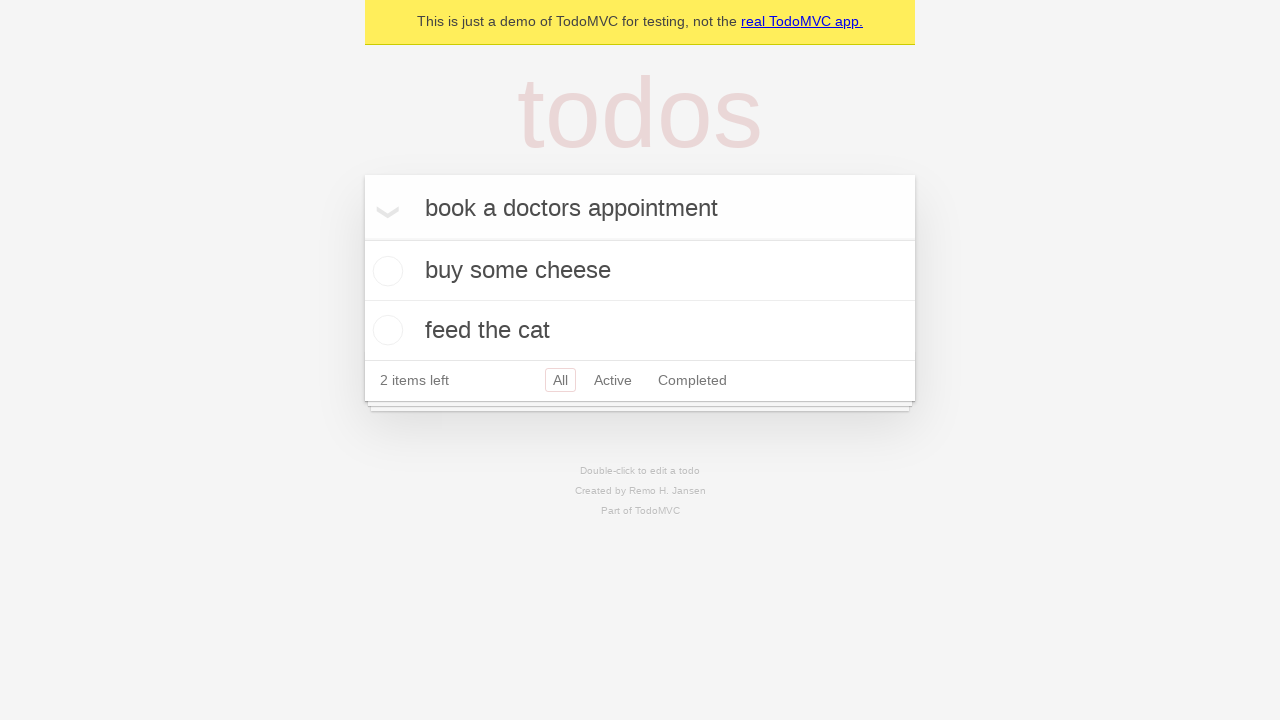

Pressed Enter to create third todo item on internal:attr=[placeholder="What needs to be done?"i]
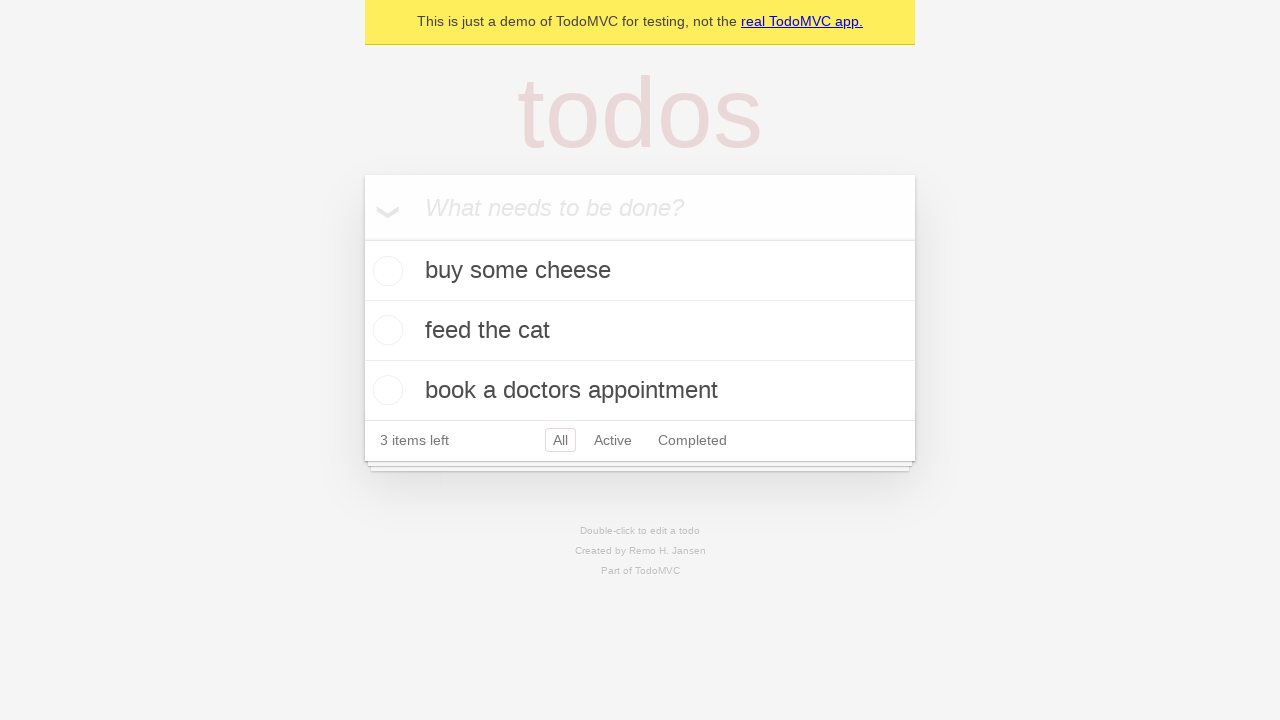

Double-clicked second todo item to enter edit mode at (640, 331) on internal:testid=[data-testid="todo-item"s] >> nth=1
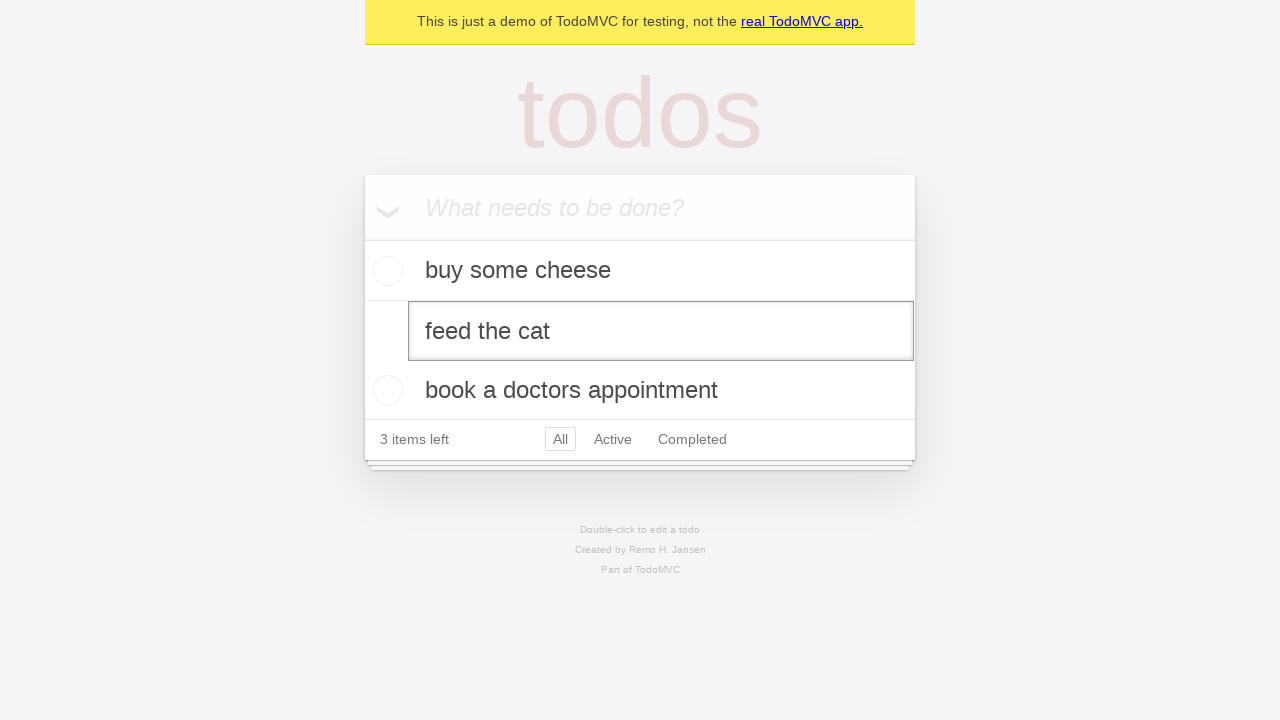

Cleared the text in edit field by filling with empty string on internal:testid=[data-testid="todo-item"s] >> nth=1 >> internal:role=textbox[nam
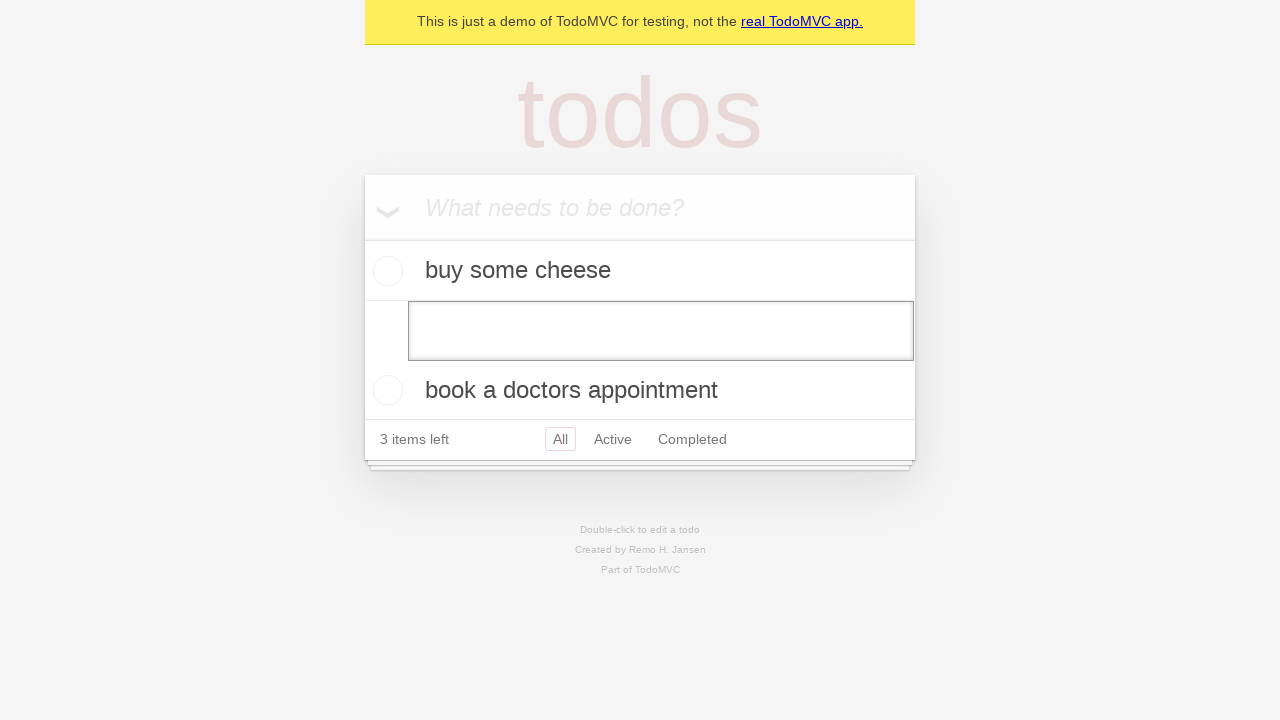

Pressed Enter to confirm empty text and remove todo item on internal:testid=[data-testid="todo-item"s] >> nth=1 >> internal:role=textbox[nam
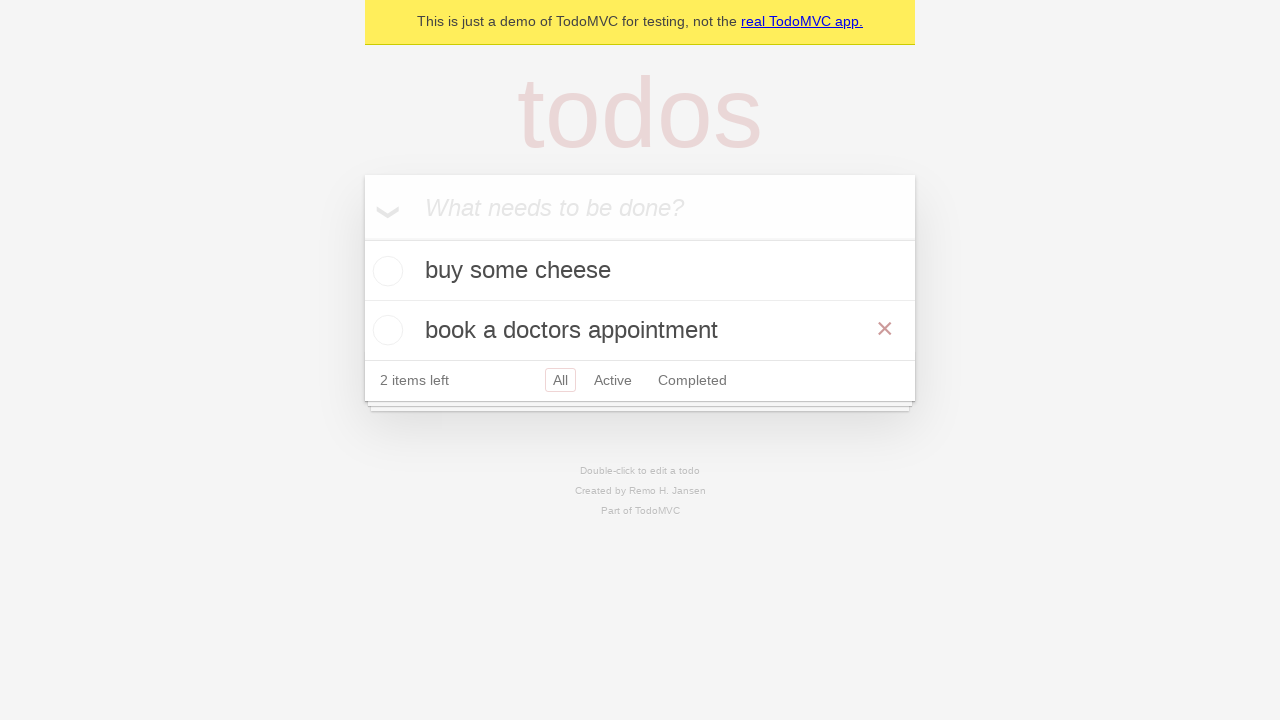

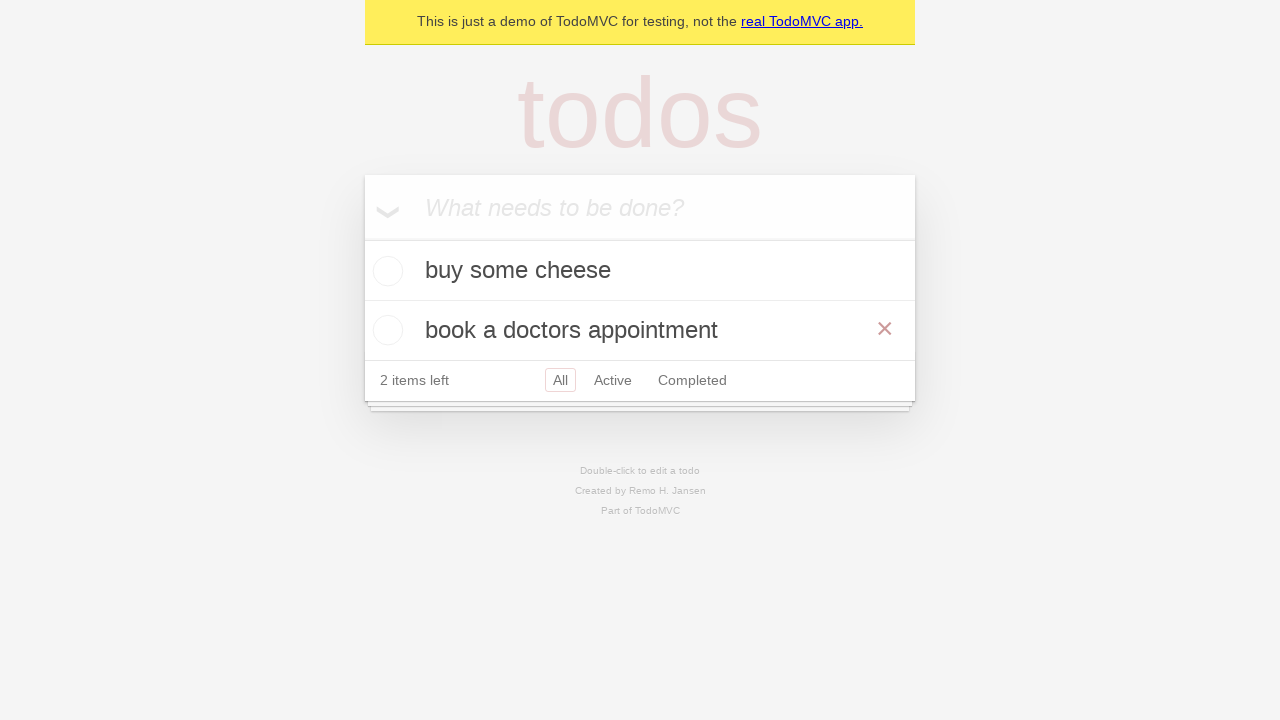